Tests drag and drop functionality on the jQuery UI droppable demo page by dragging an element onto a drop target and verifying the drop was successful

Starting URL: https://jqueryui.com/droppable/

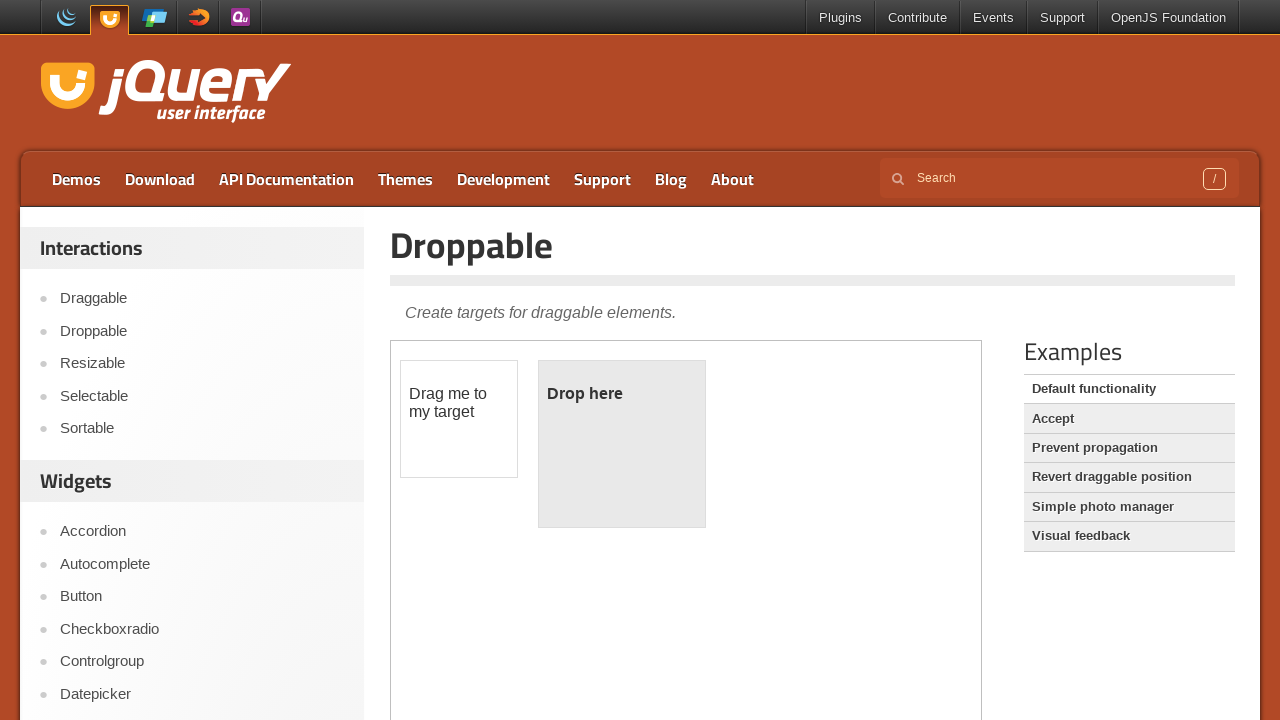

Located the iframe containing the drag and drop demo
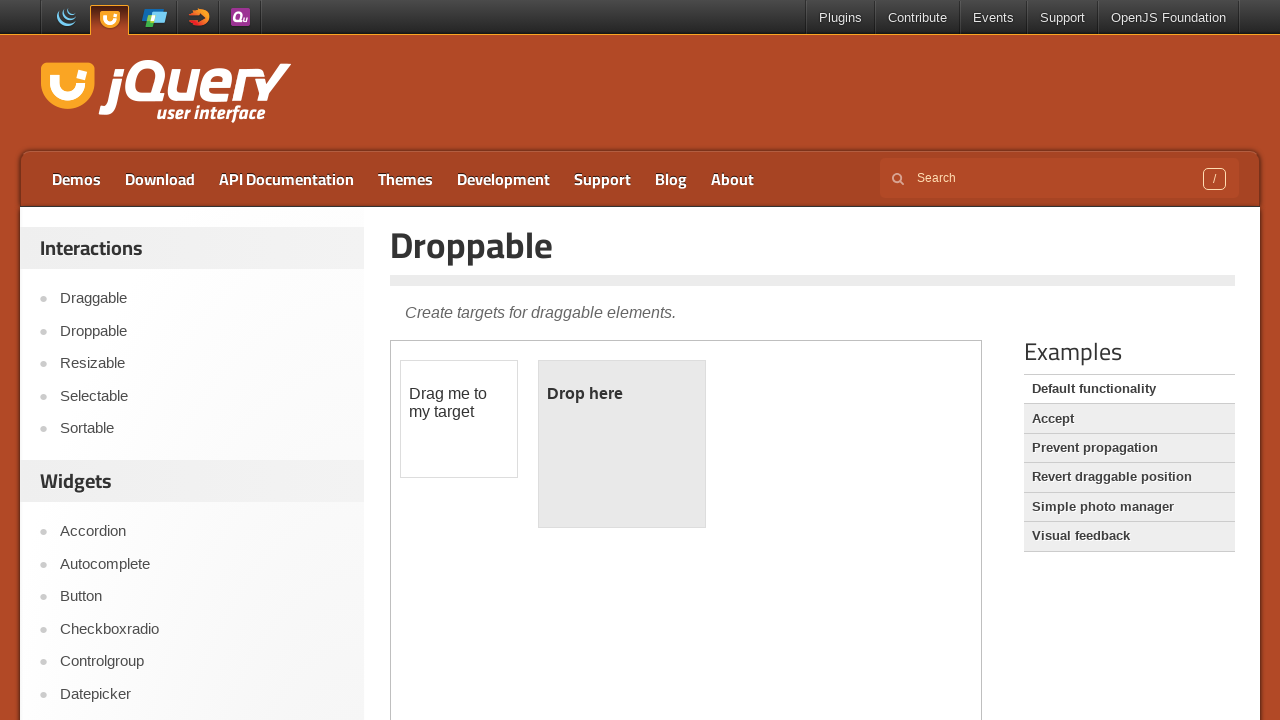

Located the draggable element
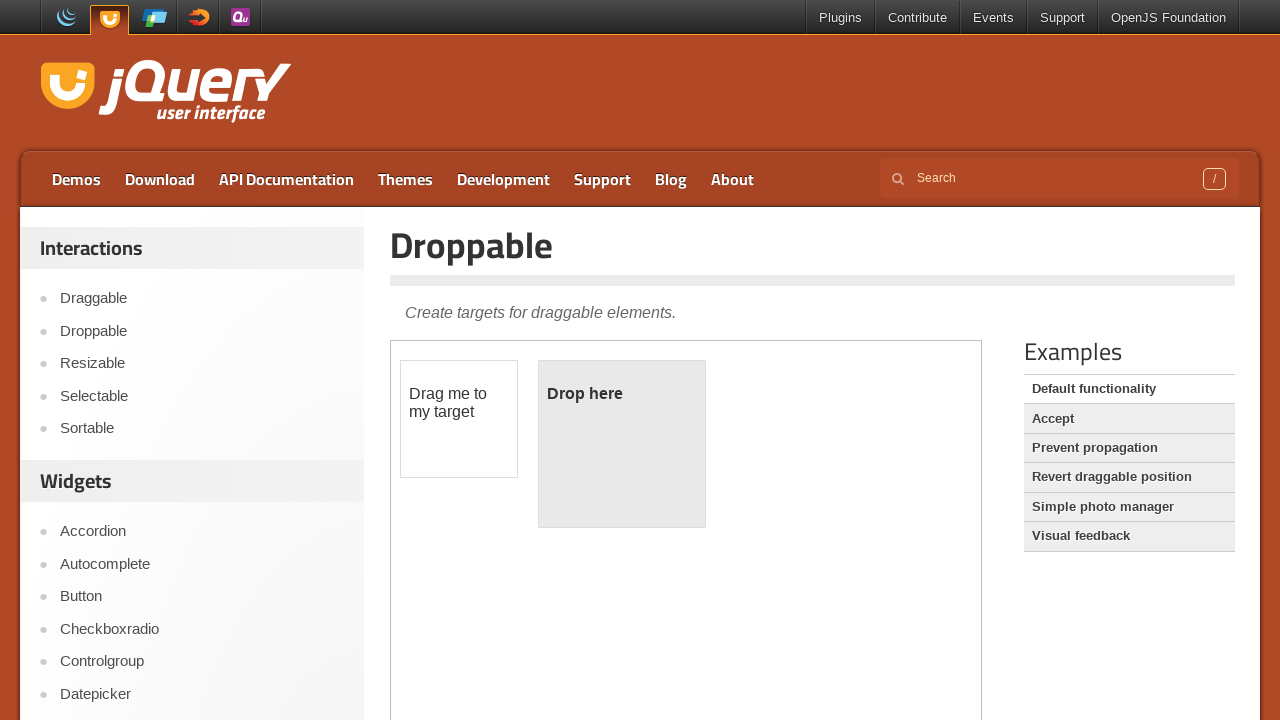

Located the droppable target element
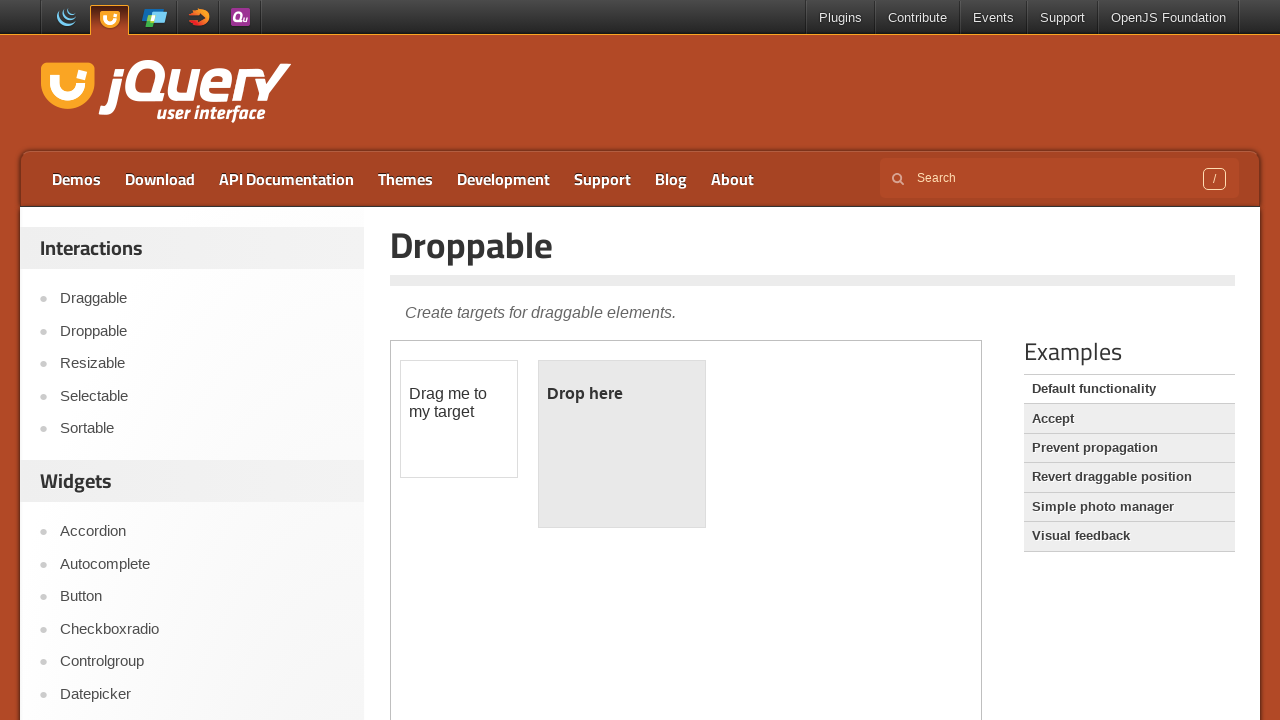

Dragged the draggable element onto the droppable target at (622, 444)
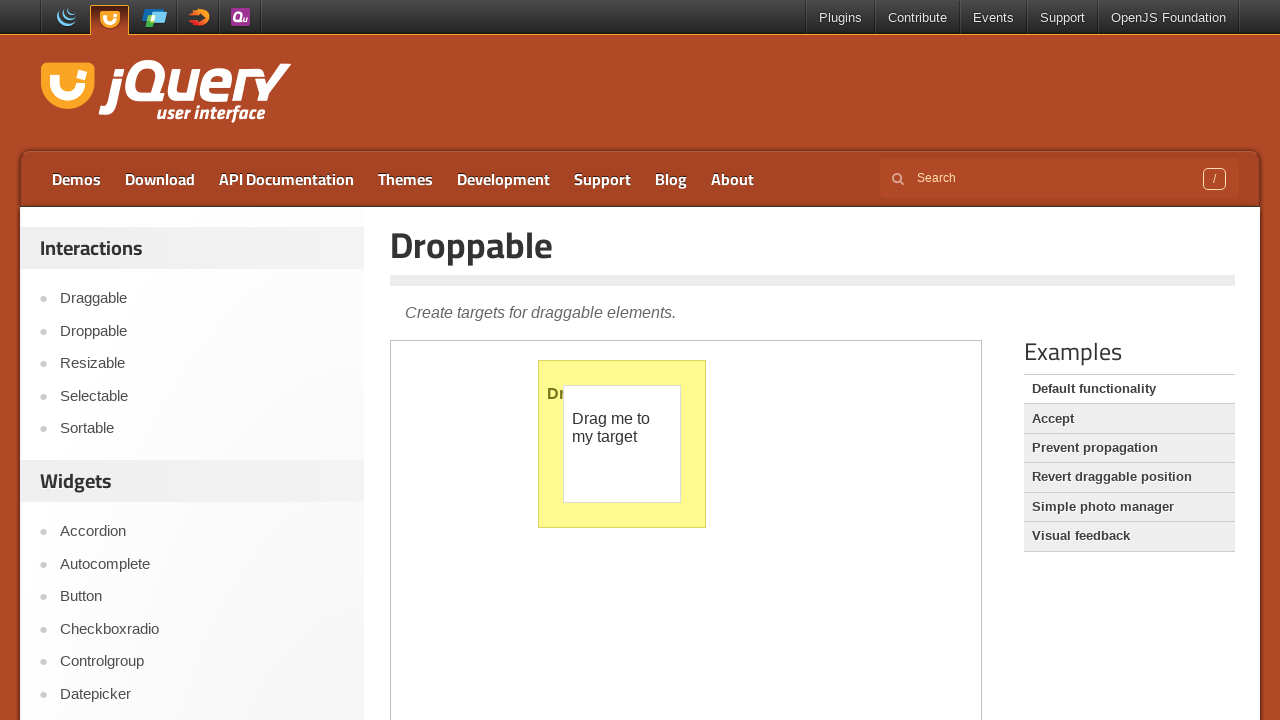

Verified the drop was successful - droppable element now shows 'Dropped!' text
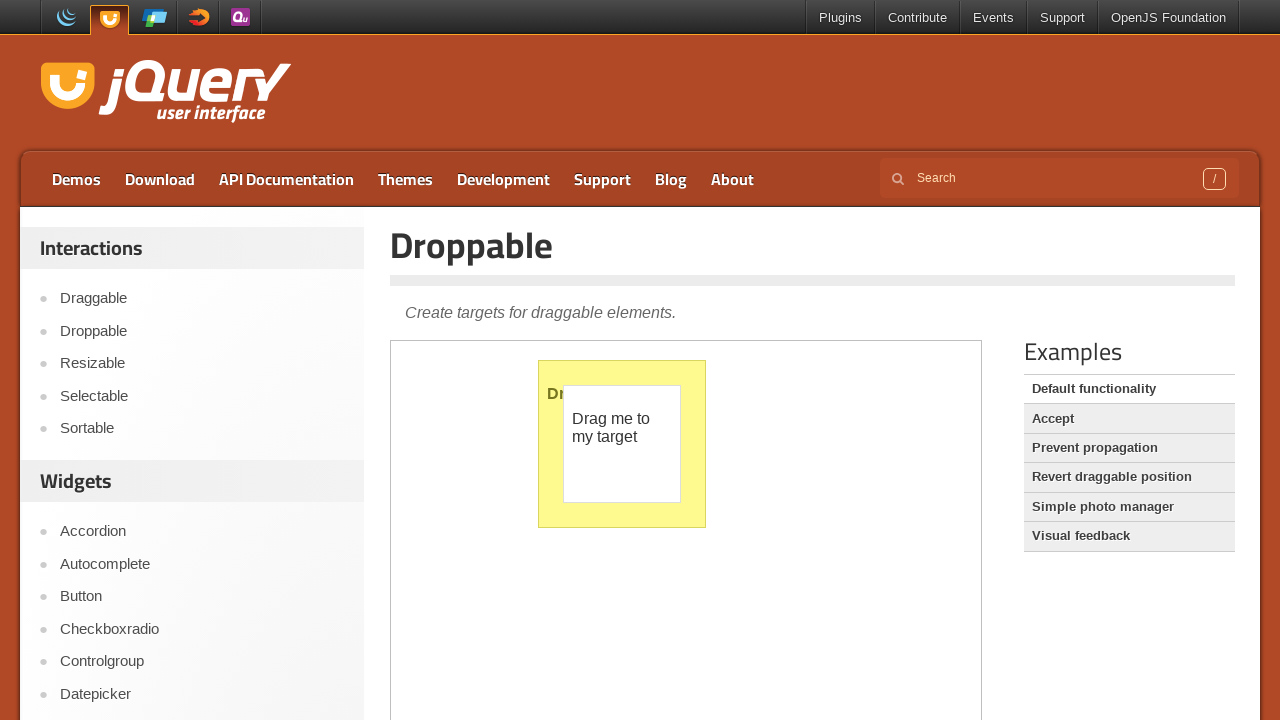

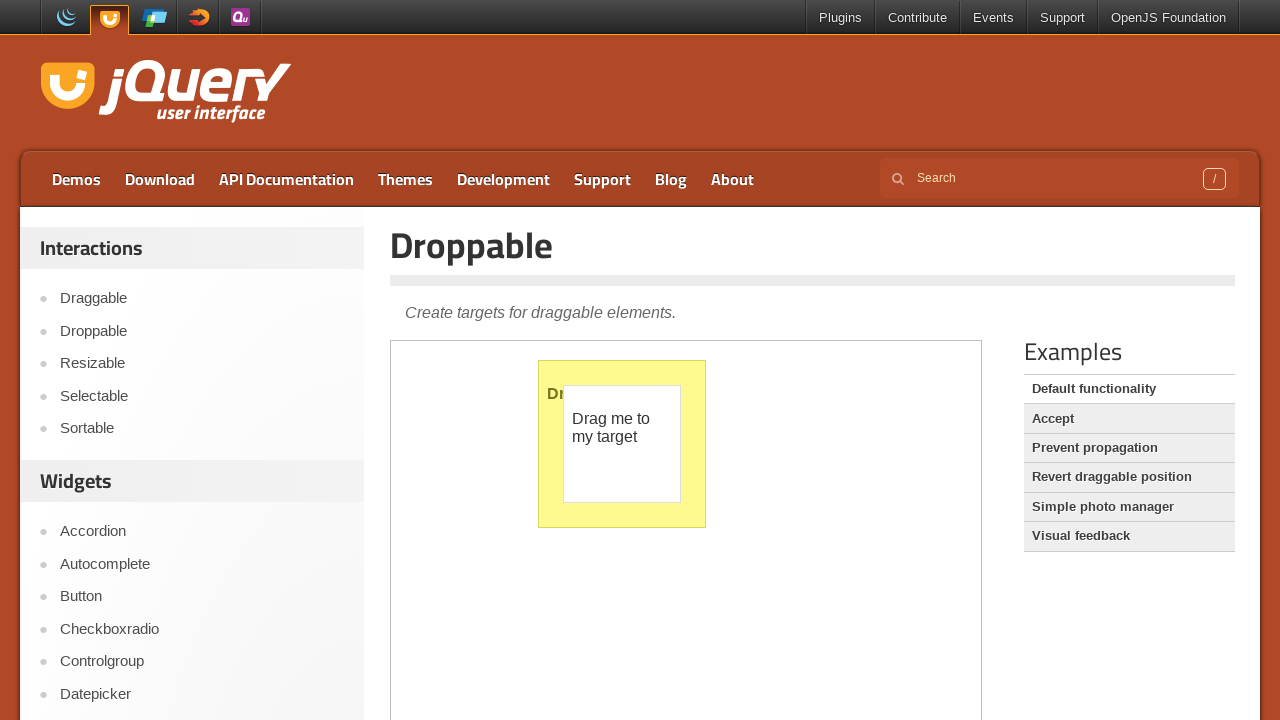